Tests that the text input field is cleared after adding a todo item

Starting URL: https://demo.playwright.dev/todomvc

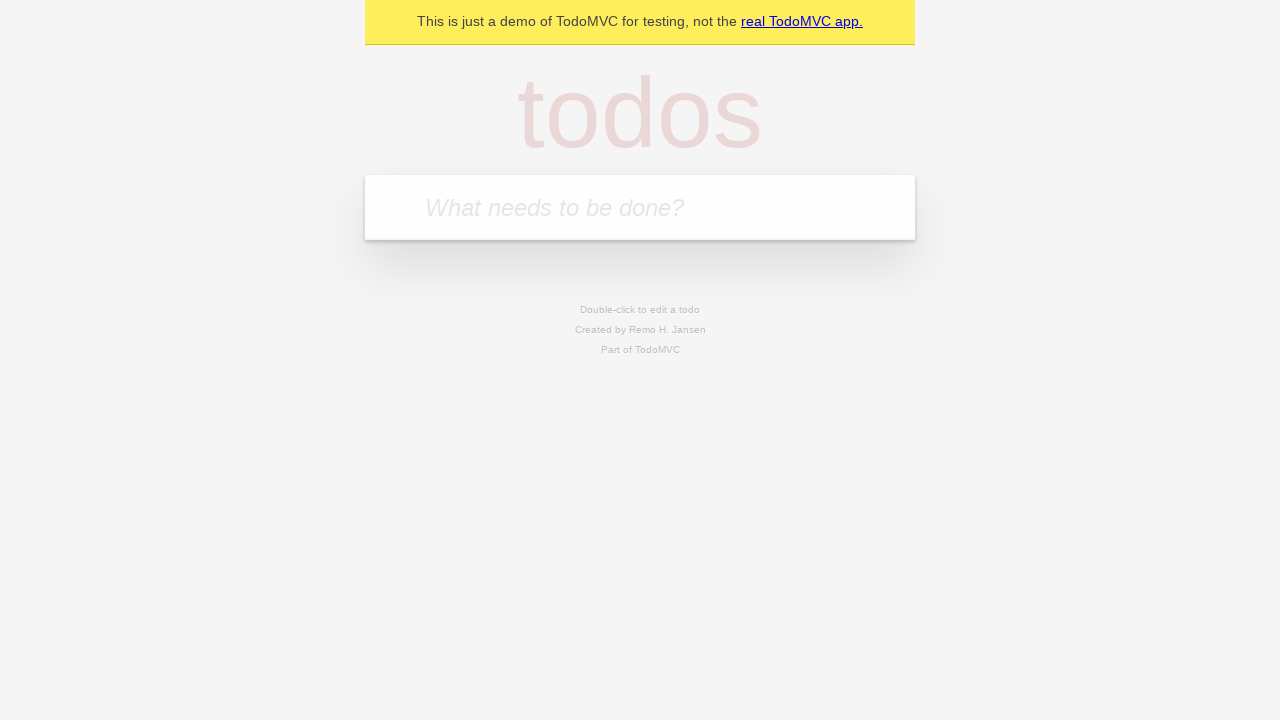

Filled text input field with 'buy some cheese' on .new-todo
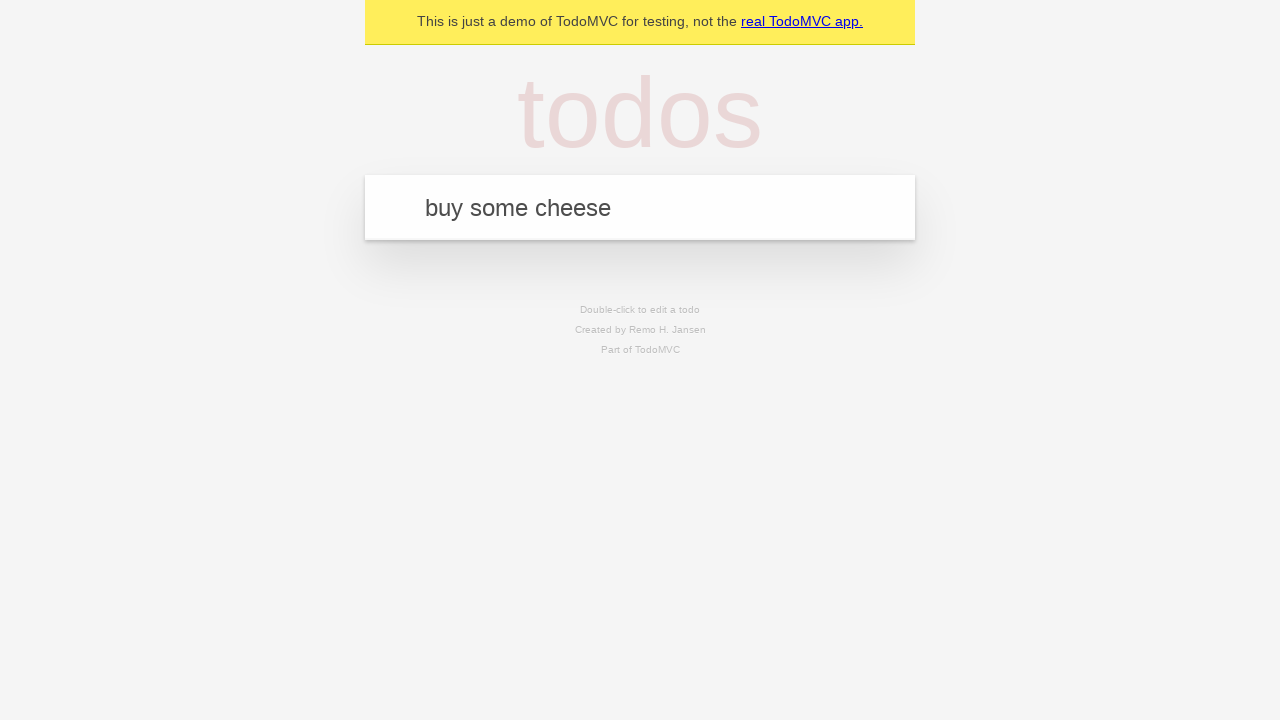

Pressed Enter to add the todo item on .new-todo
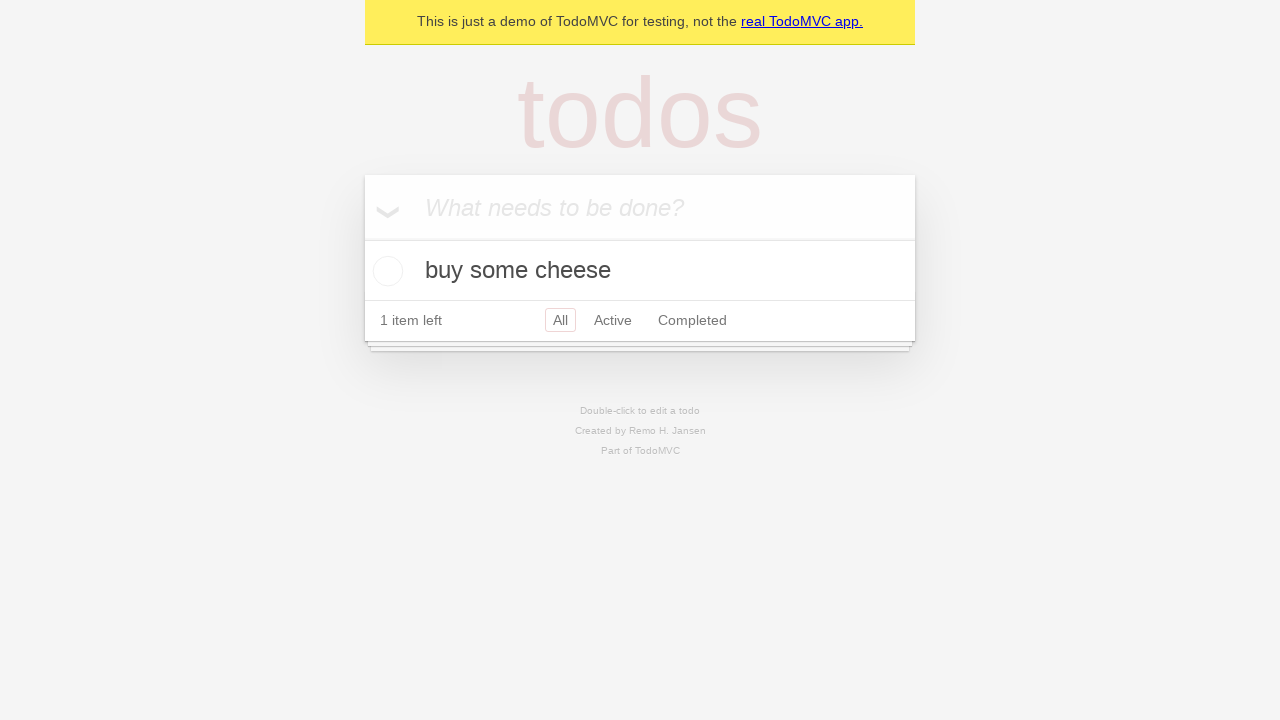

Verified todo item appeared in the list
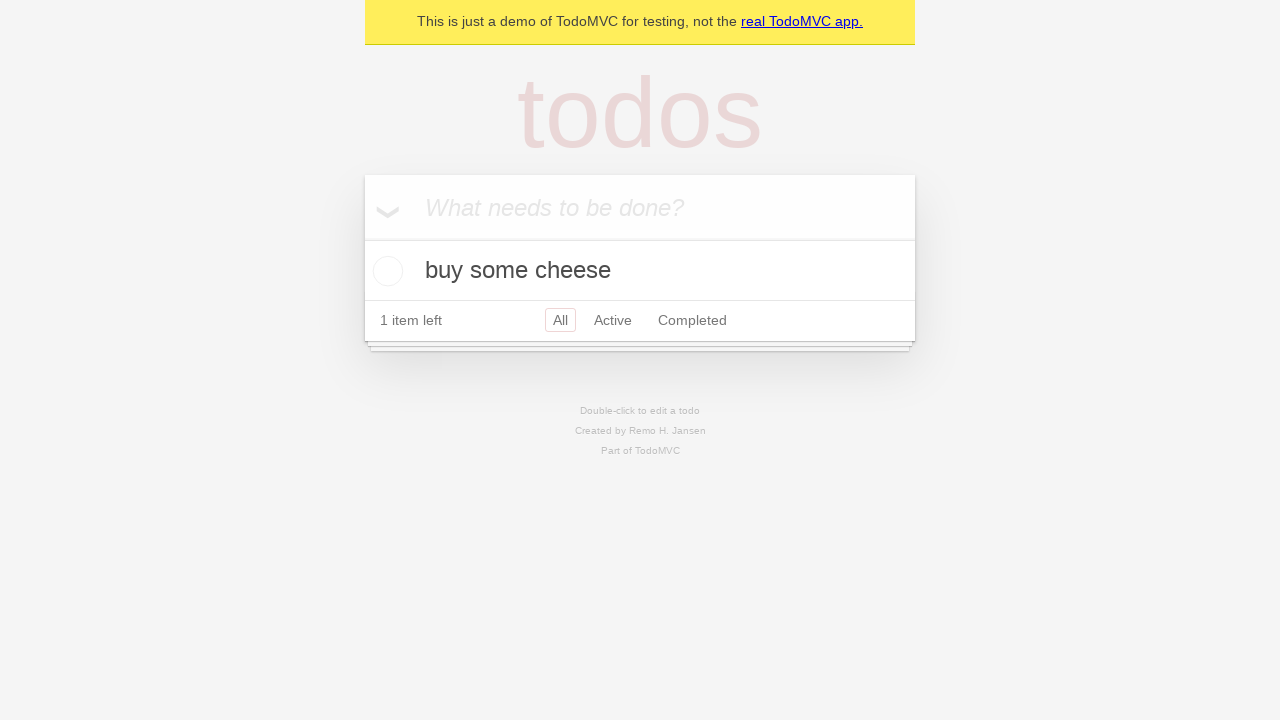

Confirmed text input field is cleared after adding item
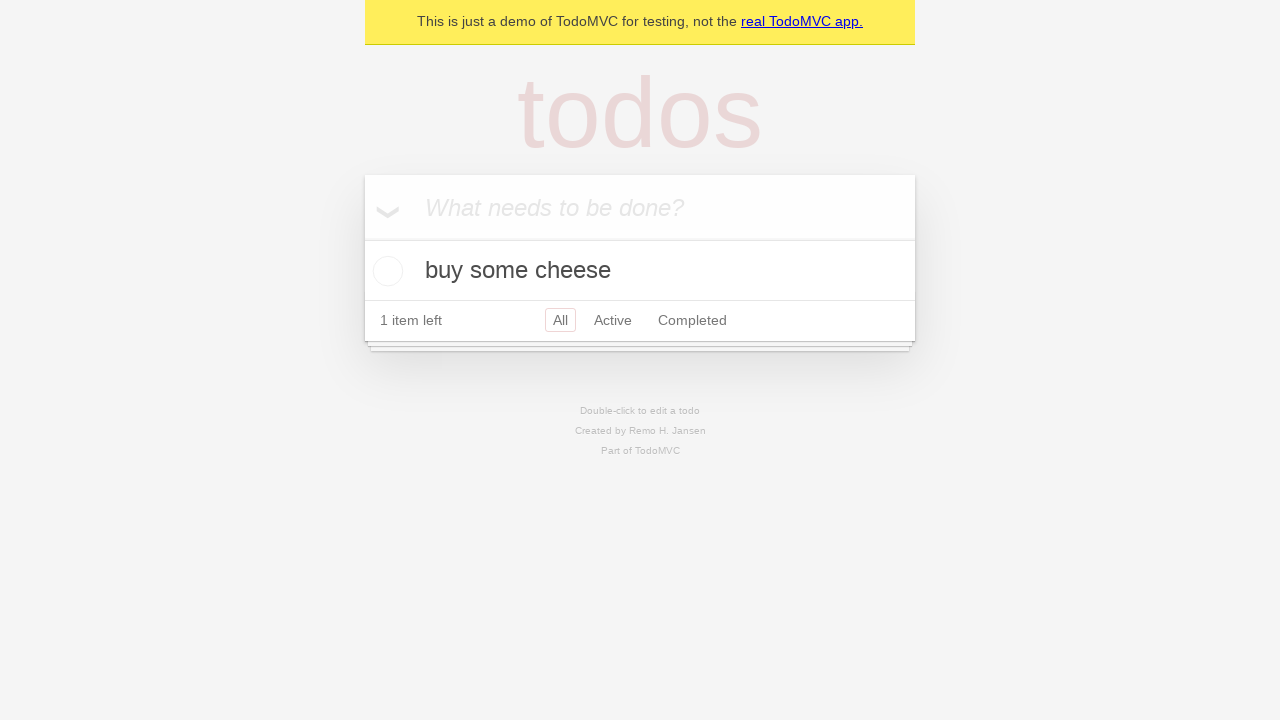

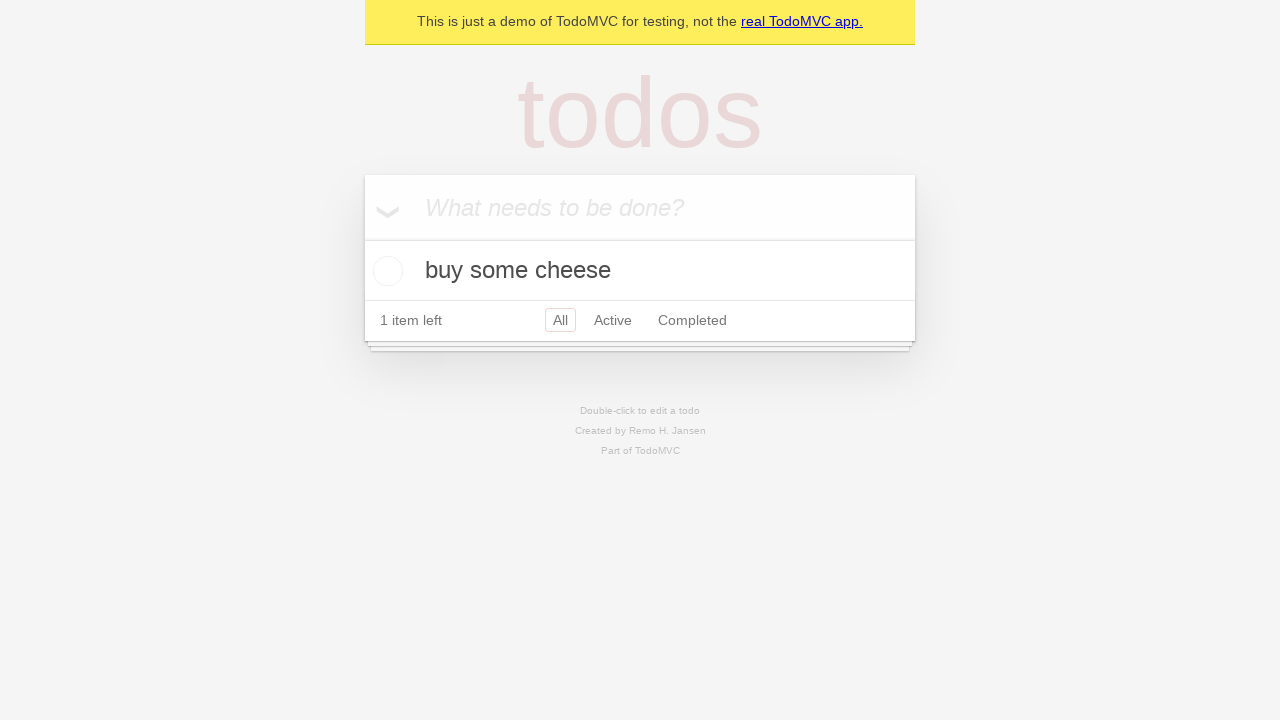